Tests checkbox functionality by clicking a checkbox to select it, verifying it's selected, then clicking again to deselect it and verifying the deselection. Also verifies the total count of checkboxes on the page.

Starting URL: https://rahulshettyacademy.com/AutomationPractice/

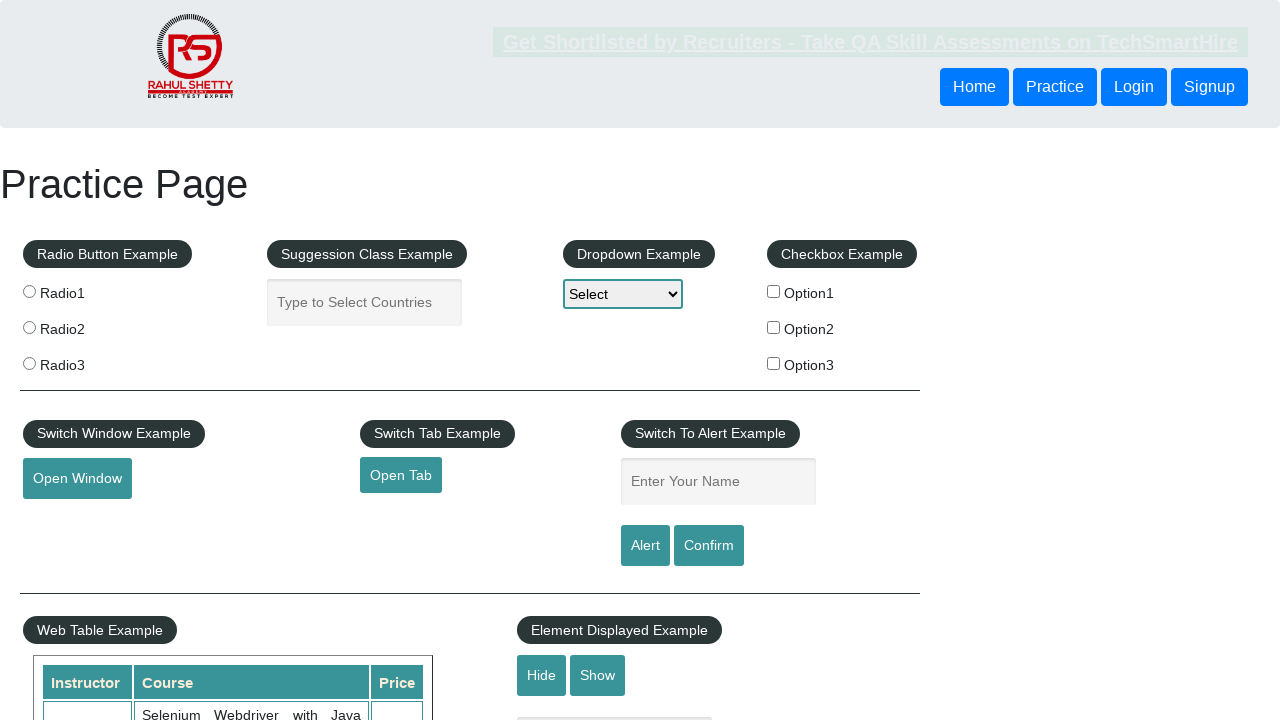

Clicked checkbox with value 'option1' to select it at (774, 291) on input[value='option1']
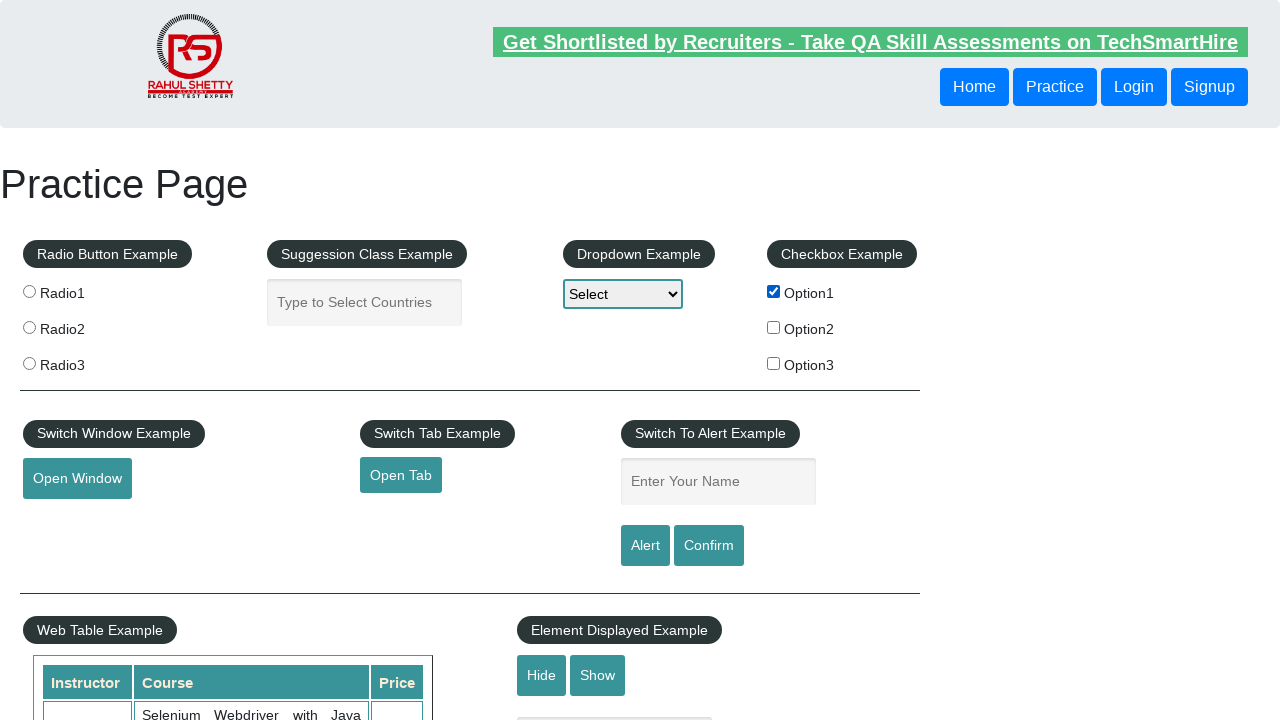

Verified checkbox is selected after first click
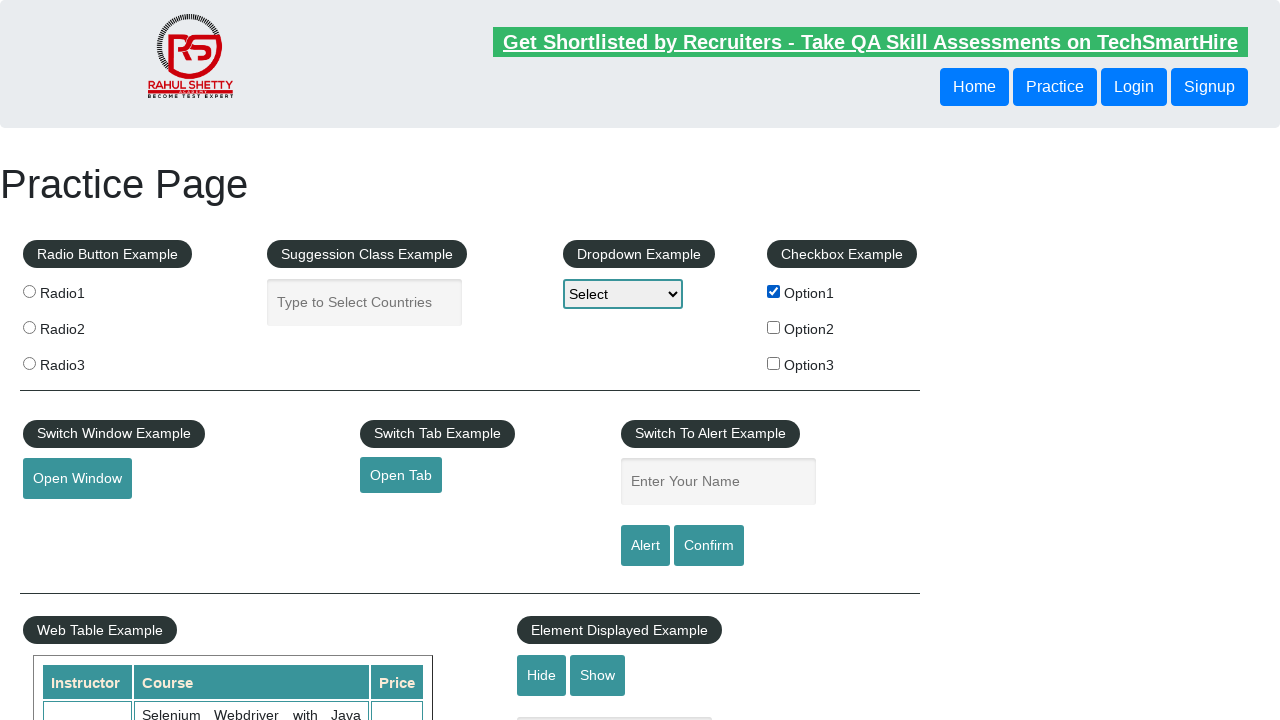

Clicked checkbox again to deselect it at (774, 291) on input[value='option1']
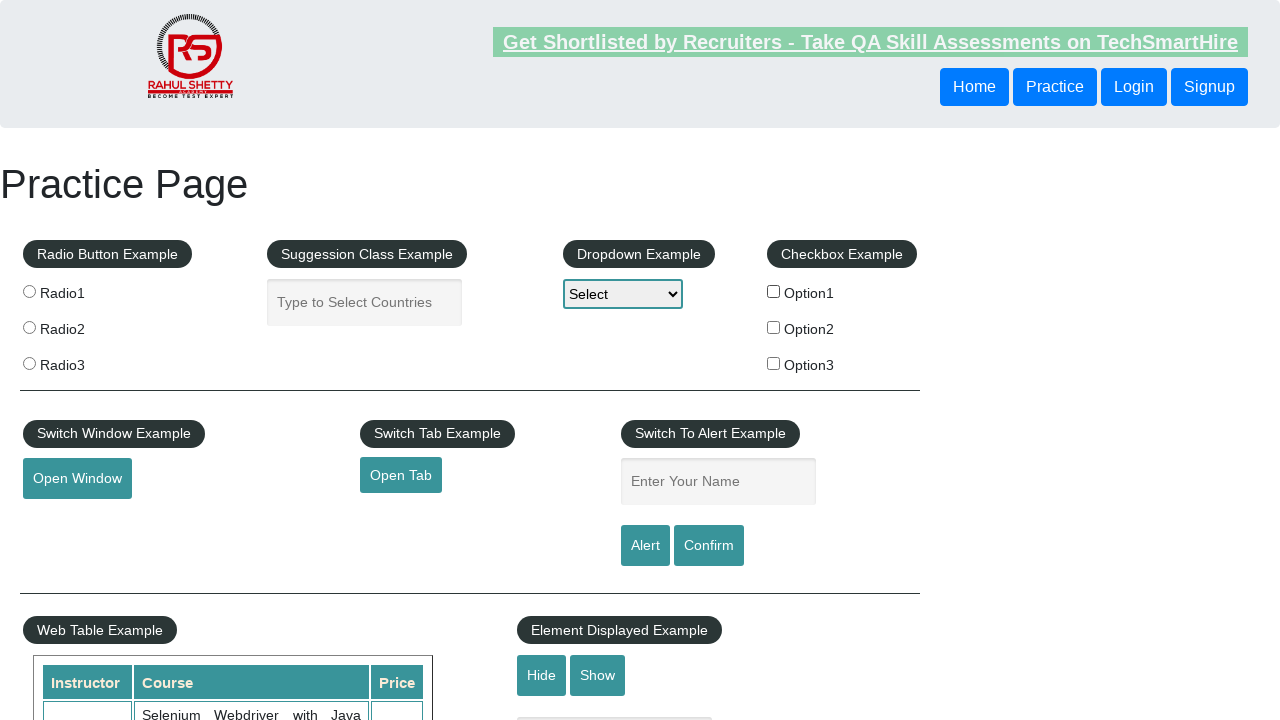

Verified checkbox is deselected after second click
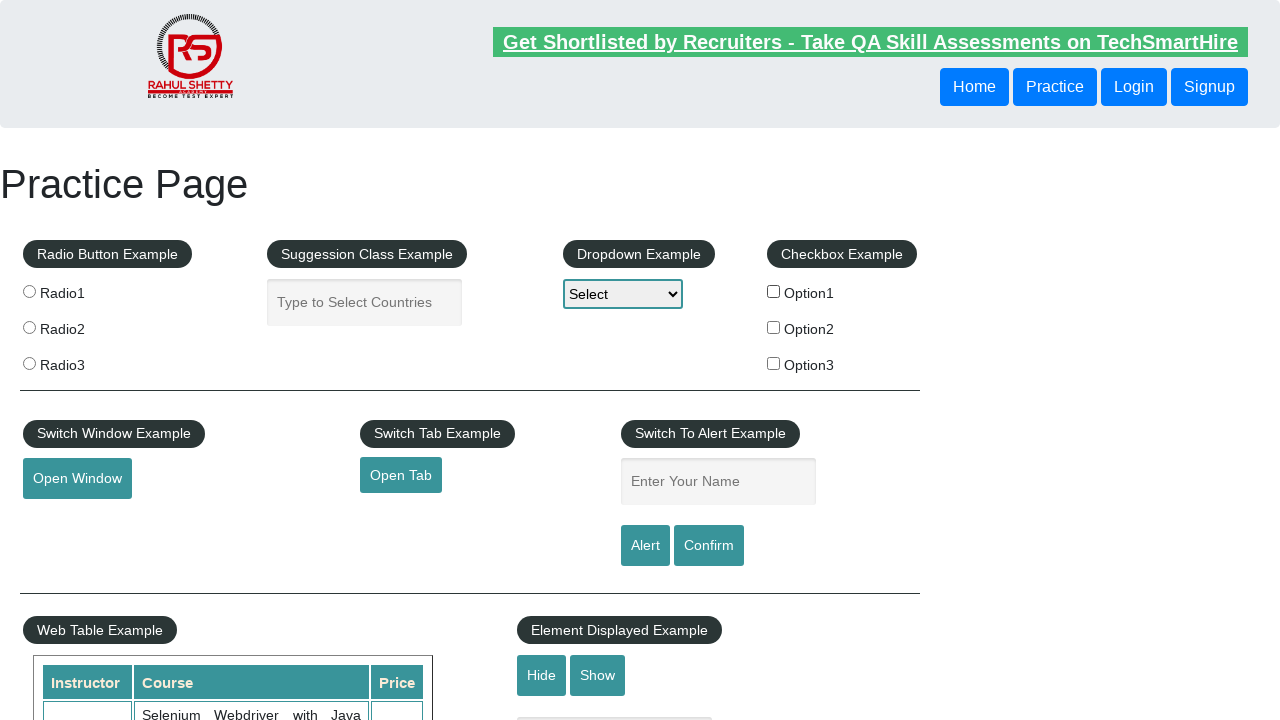

Retrieved checkbox count: 3
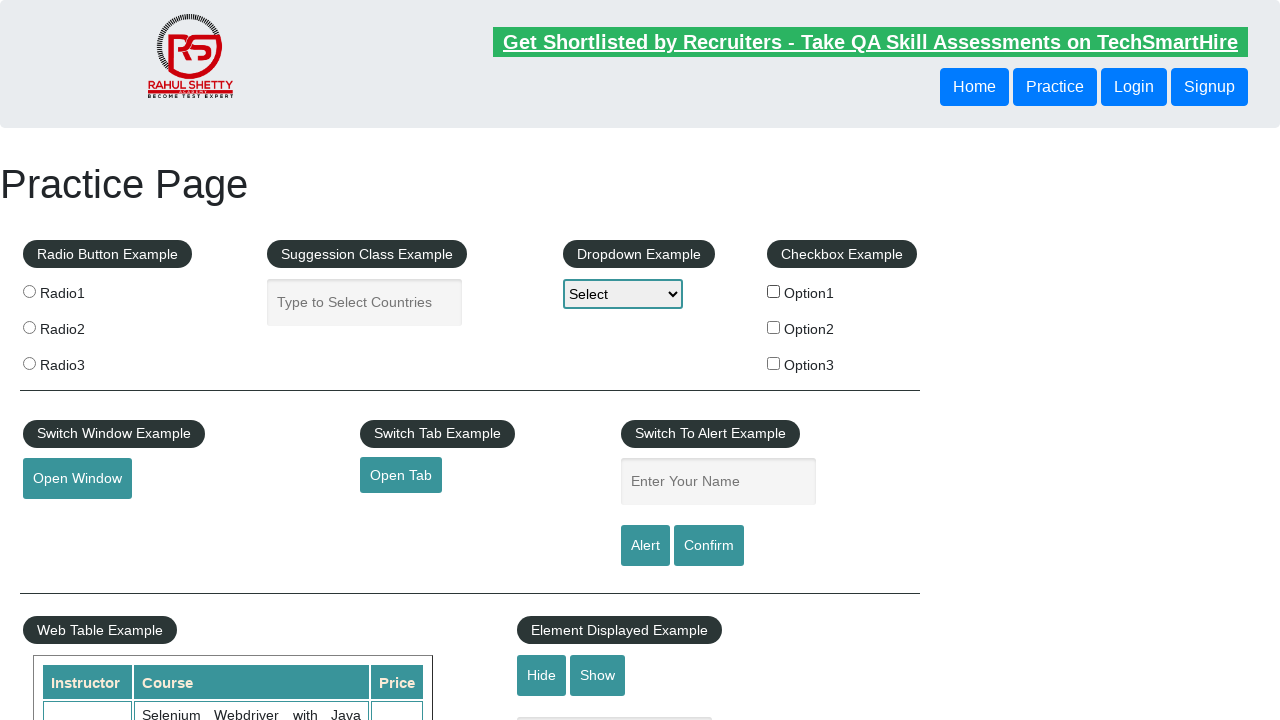

Verified total of 3 checkboxes present on page
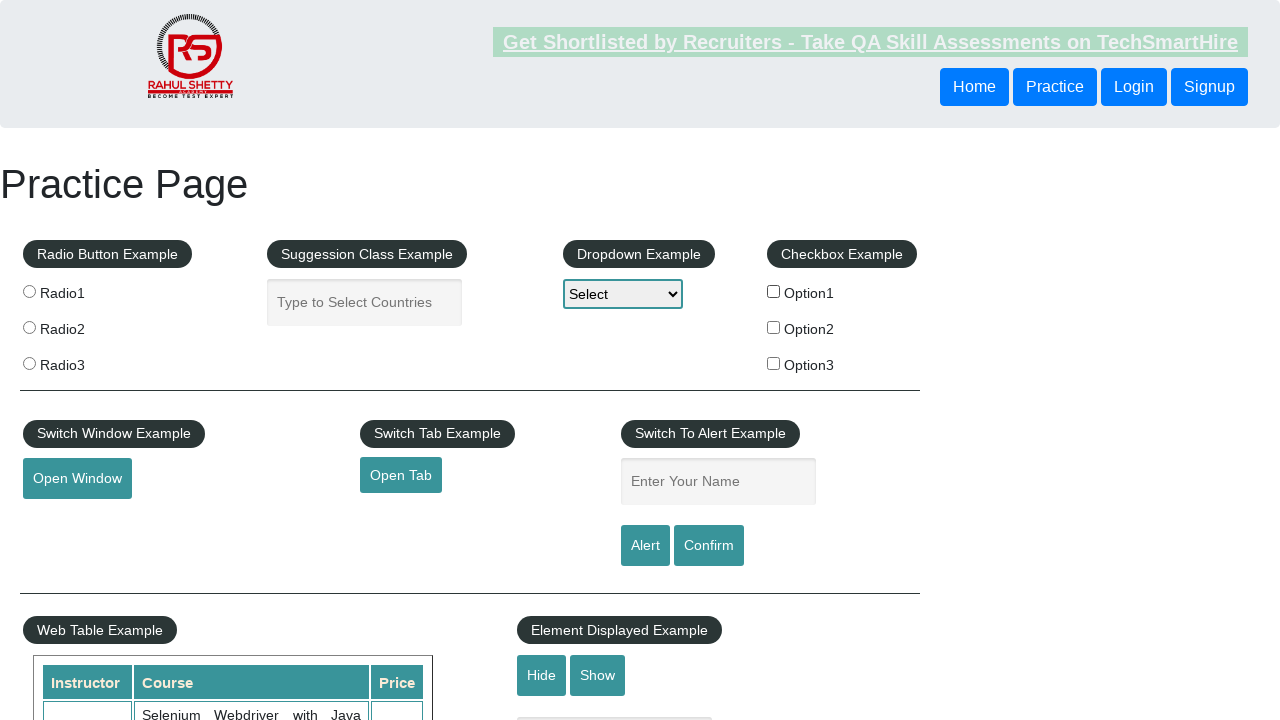

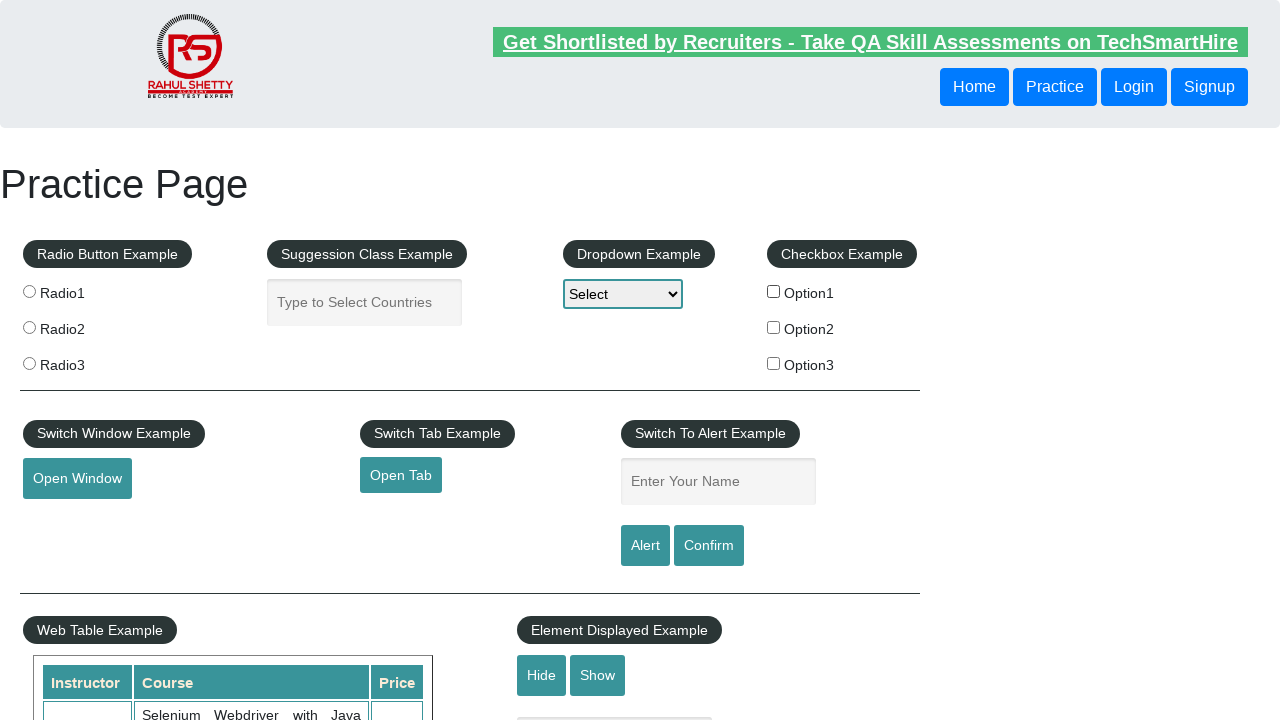